Tests broken links functionality by clicking on valid and invalid links to verify navigation behavior

Starting URL: https://demoqa.com/broken

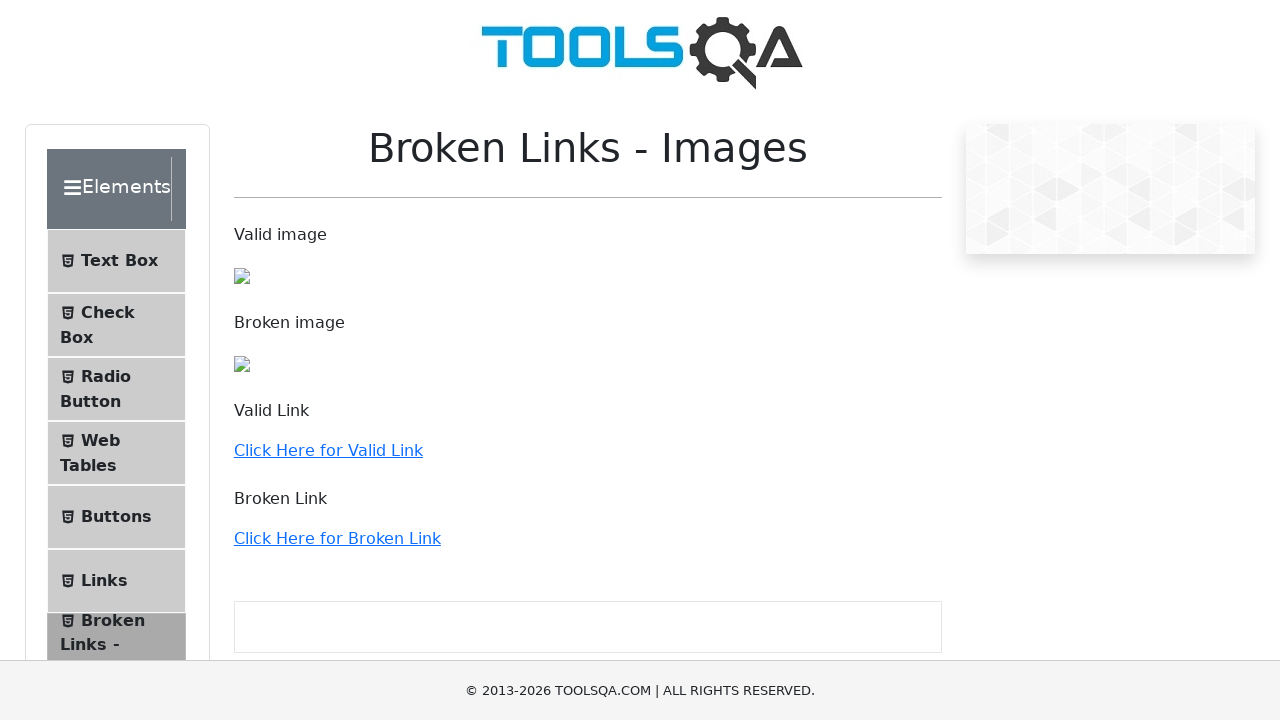

Clicked on valid link at (328, 450) on text=Click Here for Valid Link
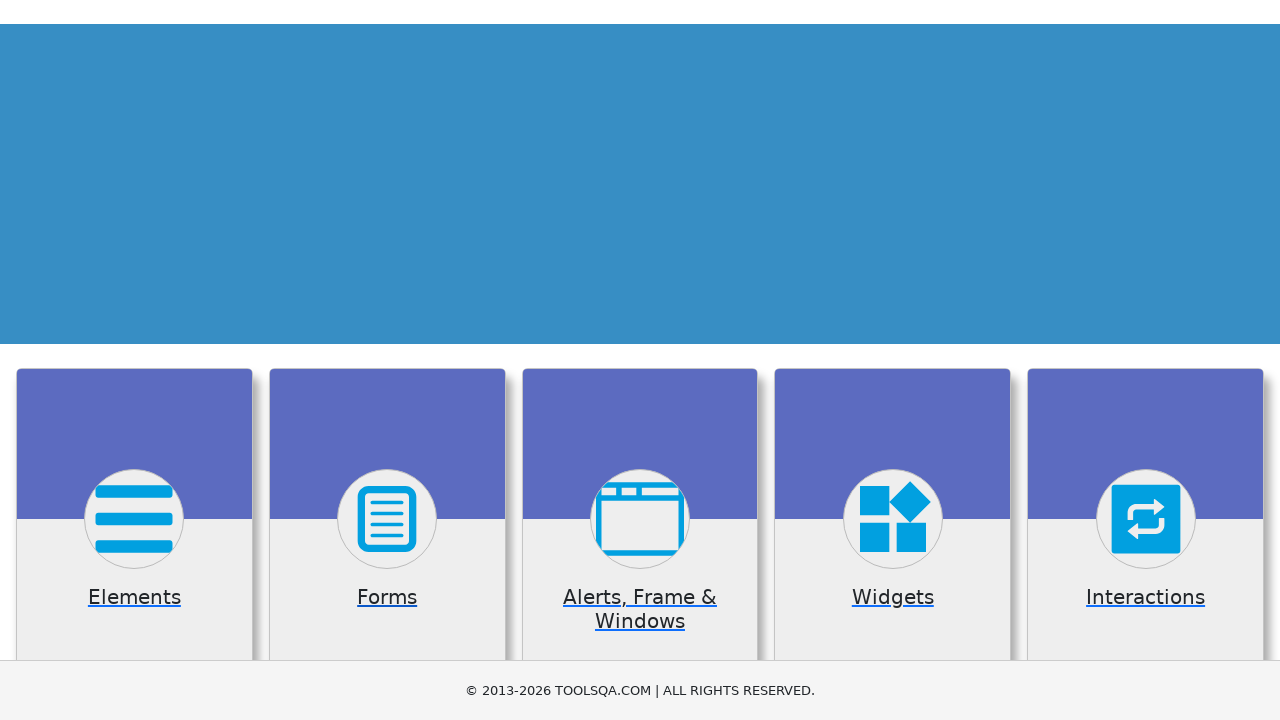

Waited for page to load after clicking valid link
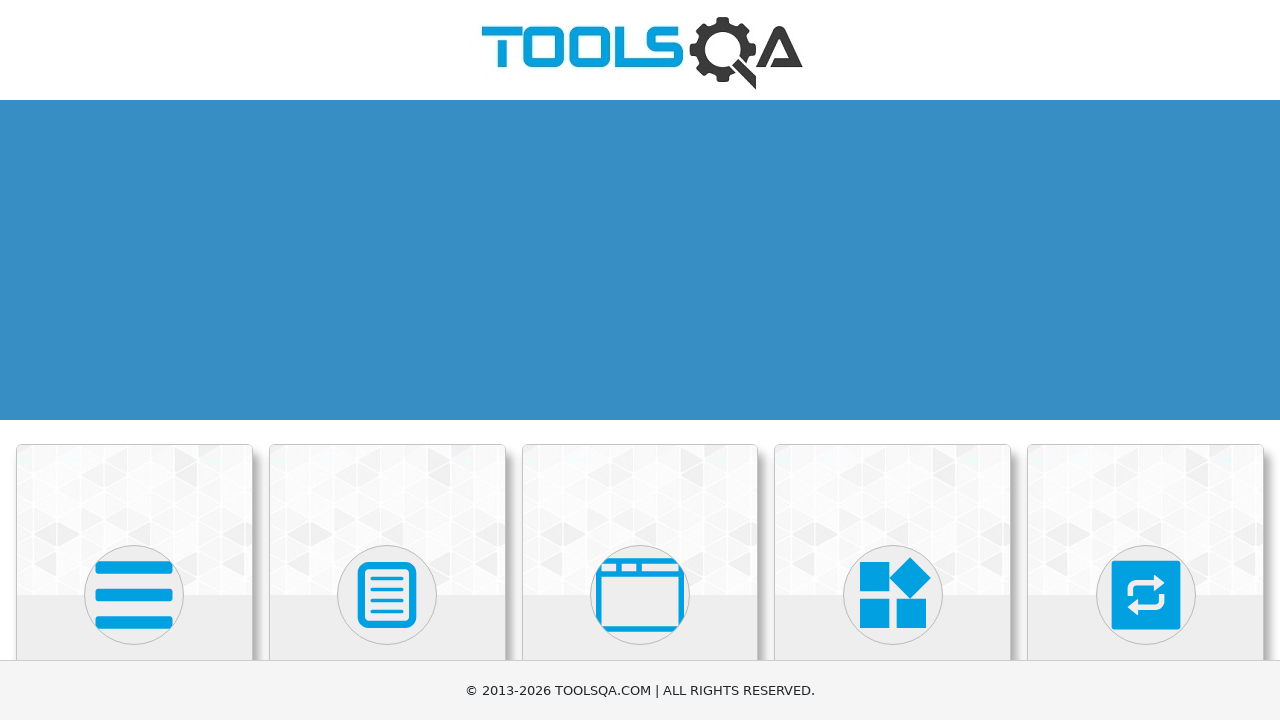

Navigated back to broken links page
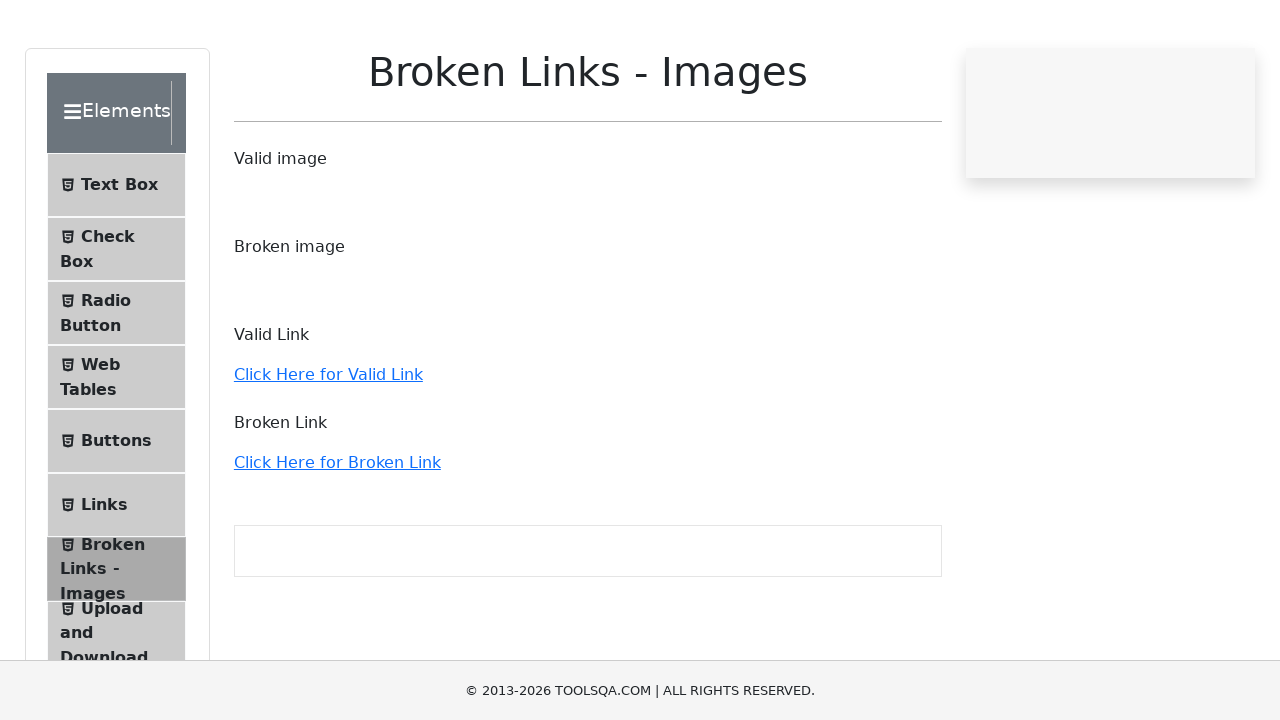

Clicked on broken link (500 error) at (337, 538) on a[href='http://the-internet.herokuapp.com/status_codes/500']
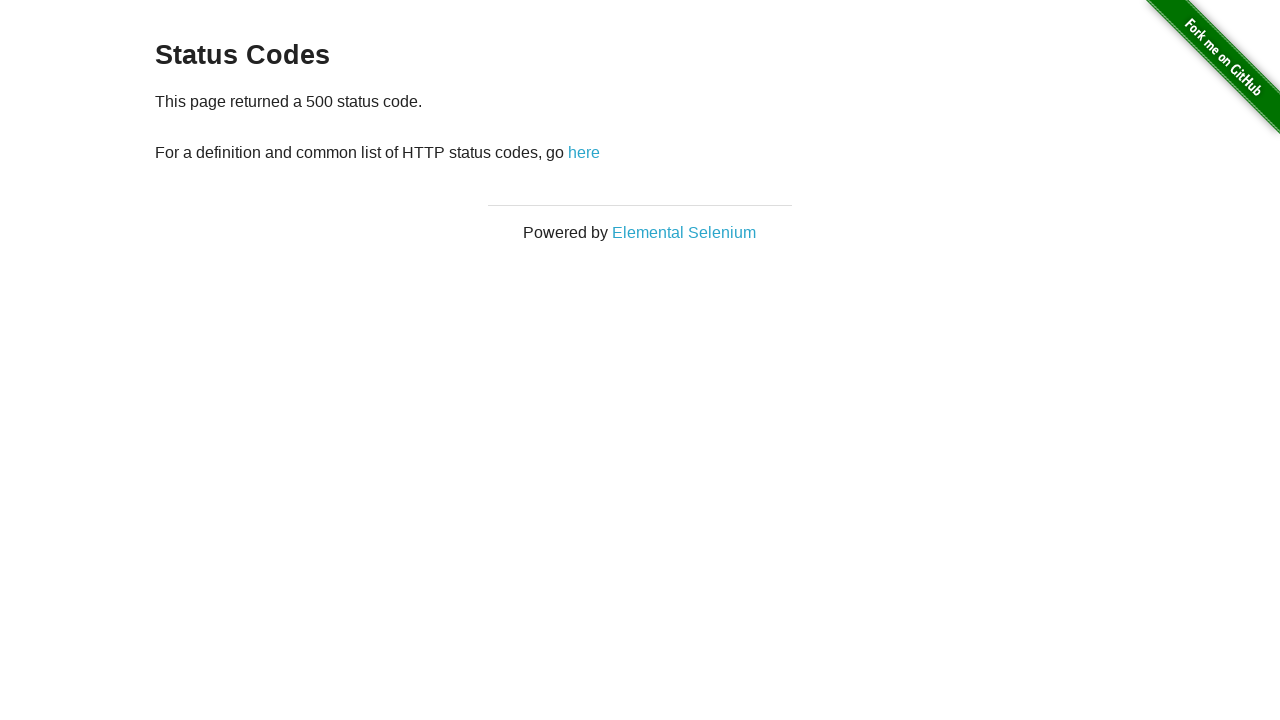

Error page loaded and example div appeared
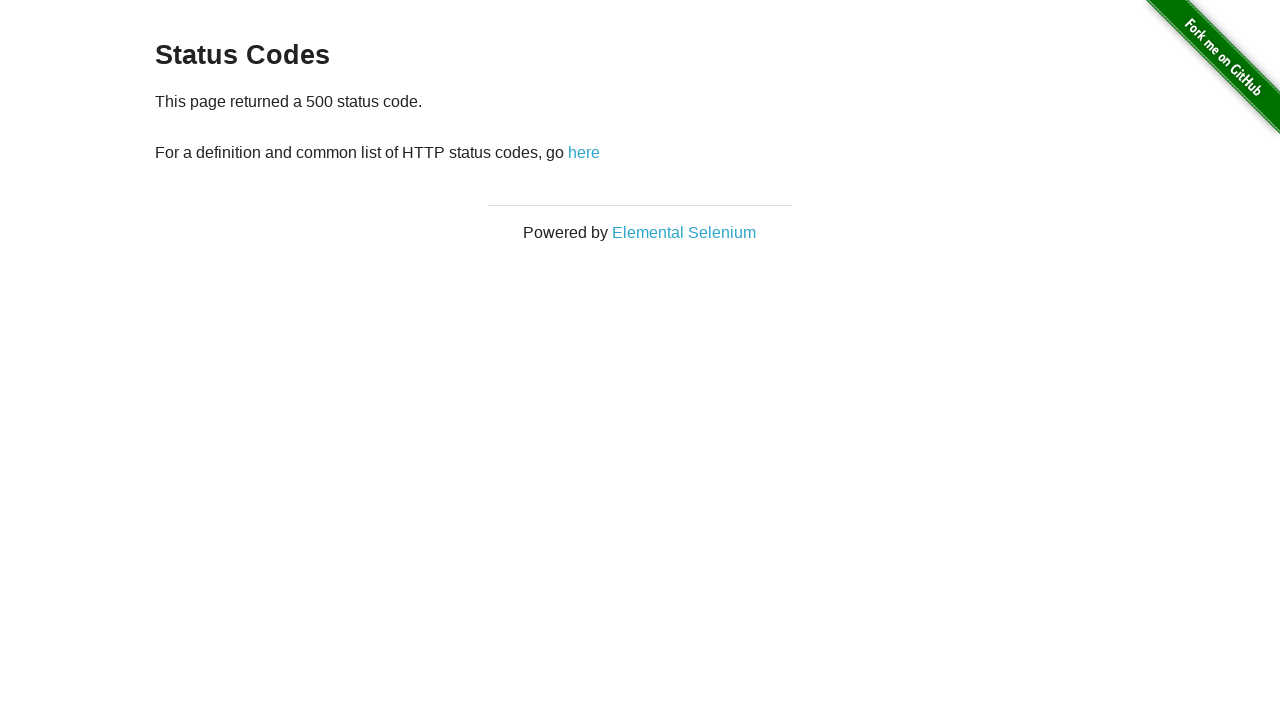

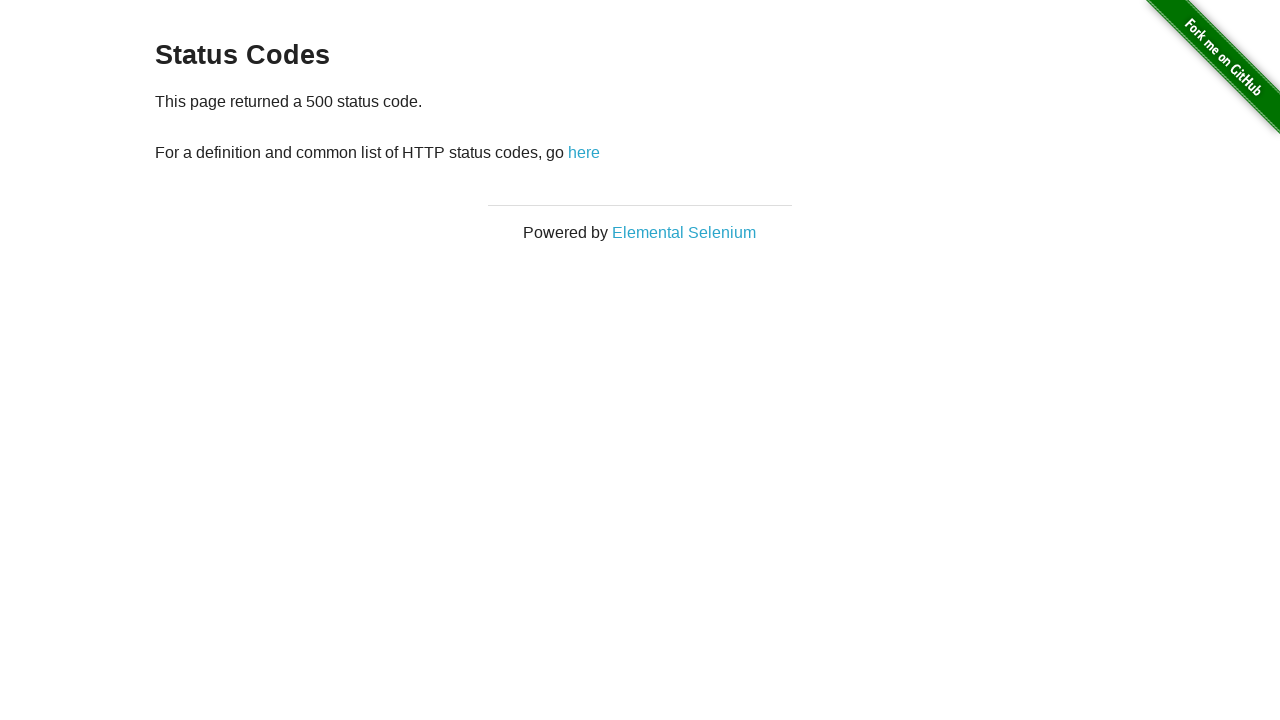